Navigates to FreeCRM page and clicks on the "Forgot Password?" link when it becomes clickable

Starting URL: https://classic.freecrm.com/index.html?e=1

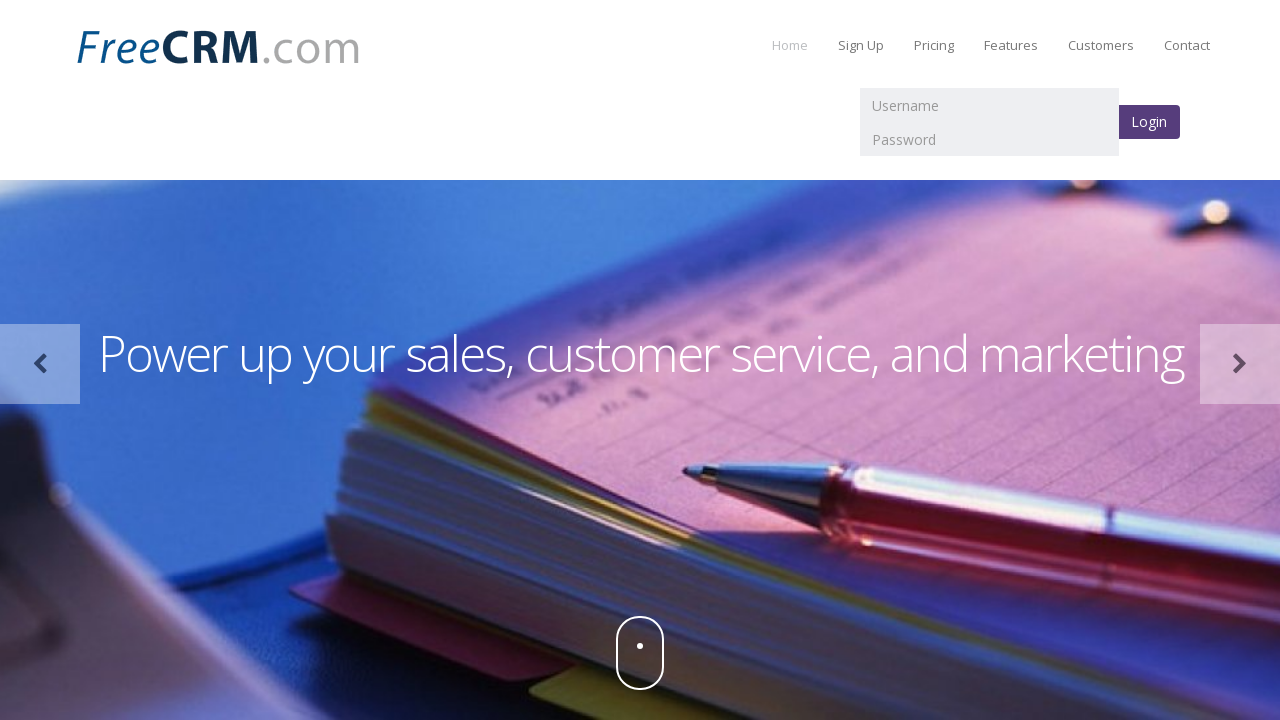

Navigated to FreeCRM login page
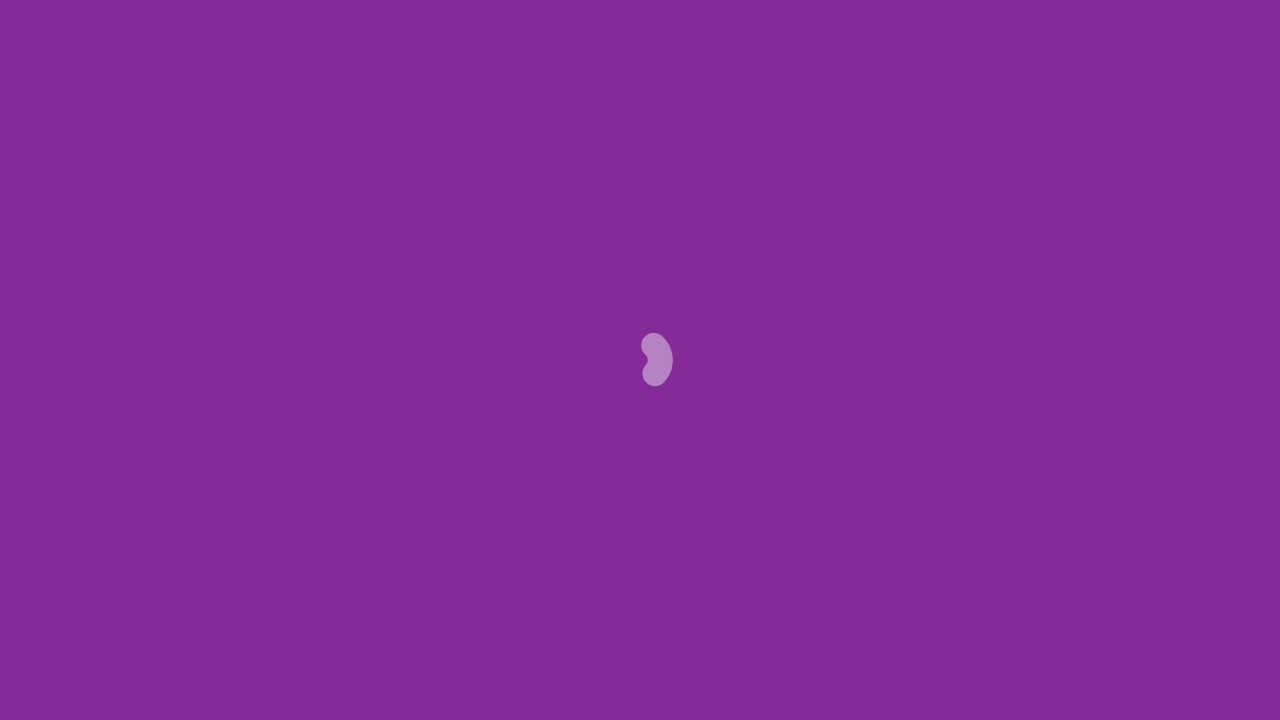

Waited for 'Forgot Password?' link to become available
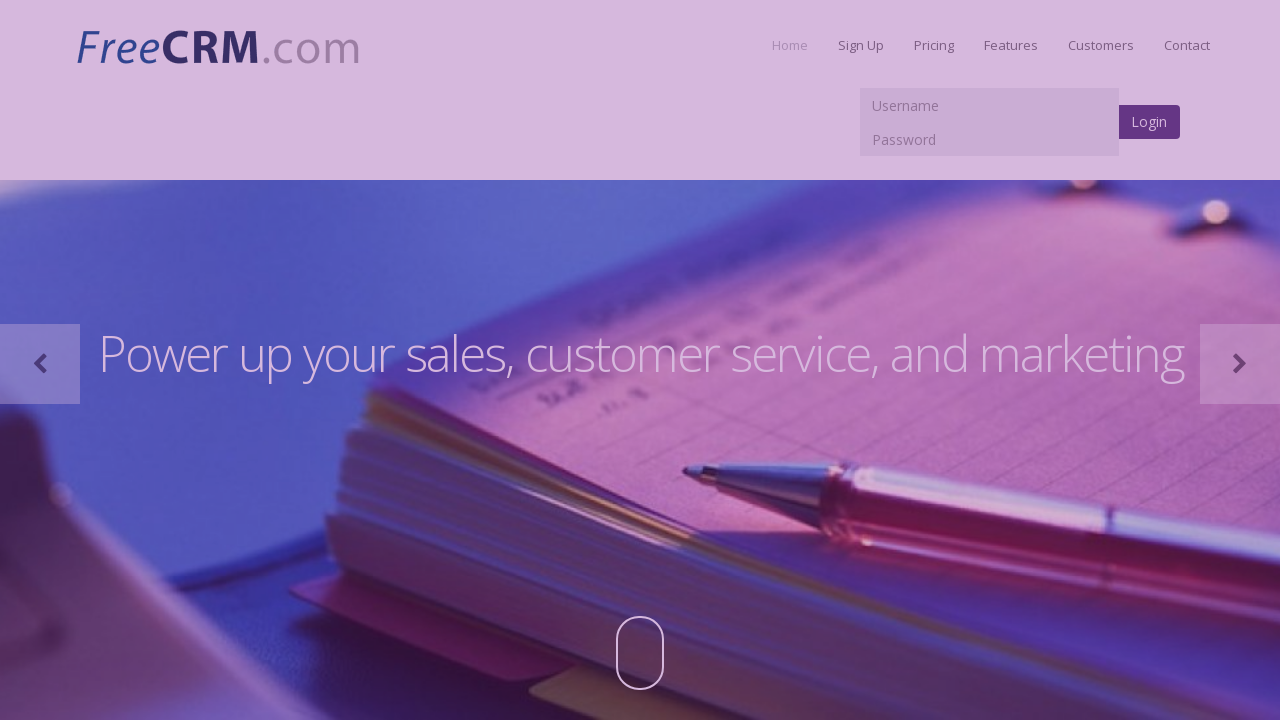

Clicked on the 'Forgot Password?' link at (124, 548) on a:text('Forgot Password?')
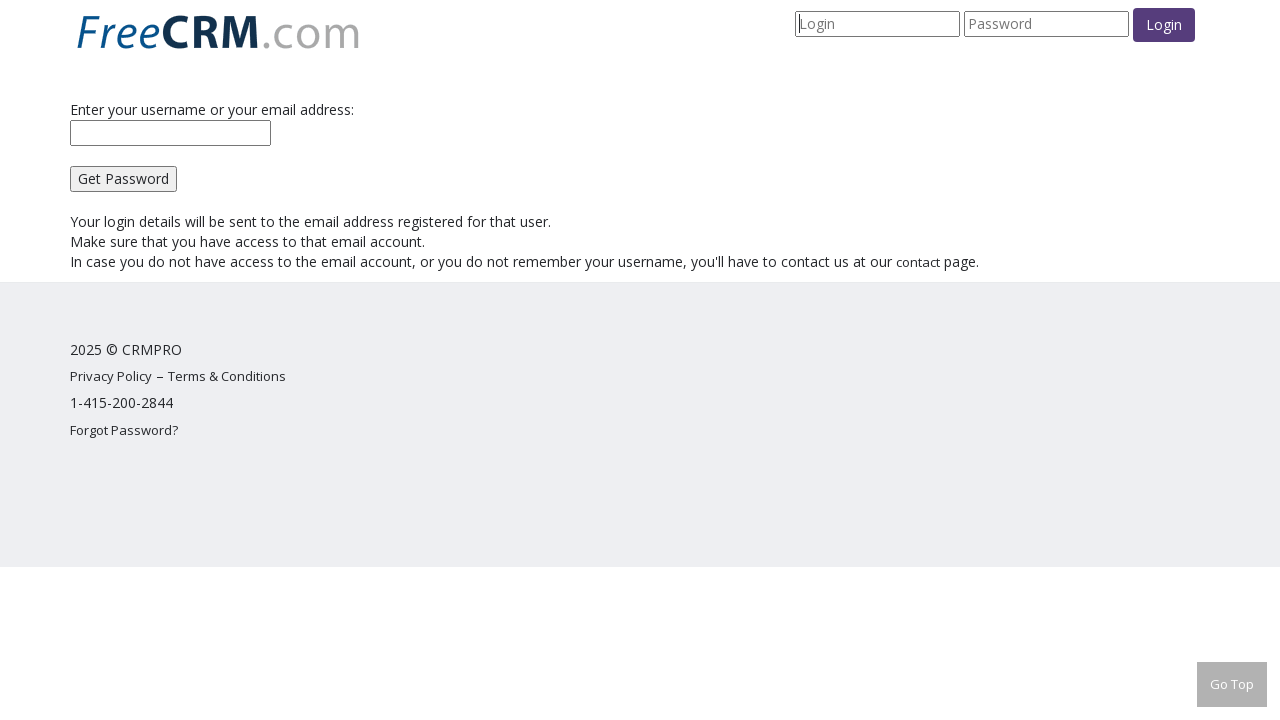

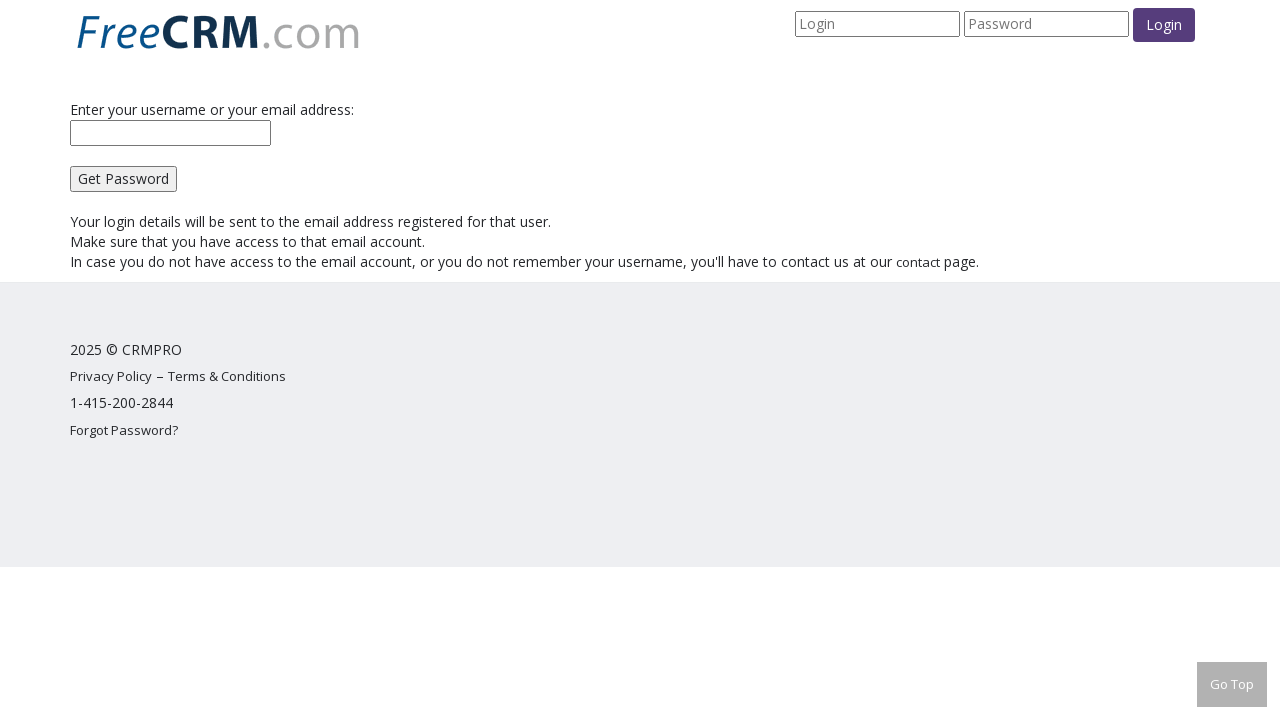